Tests window popup handling by clicking a link to open a new window, switching to the child window, closing it, and switching back to the parent window

Starting URL: https://demo.automationtesting.in/Windows.html

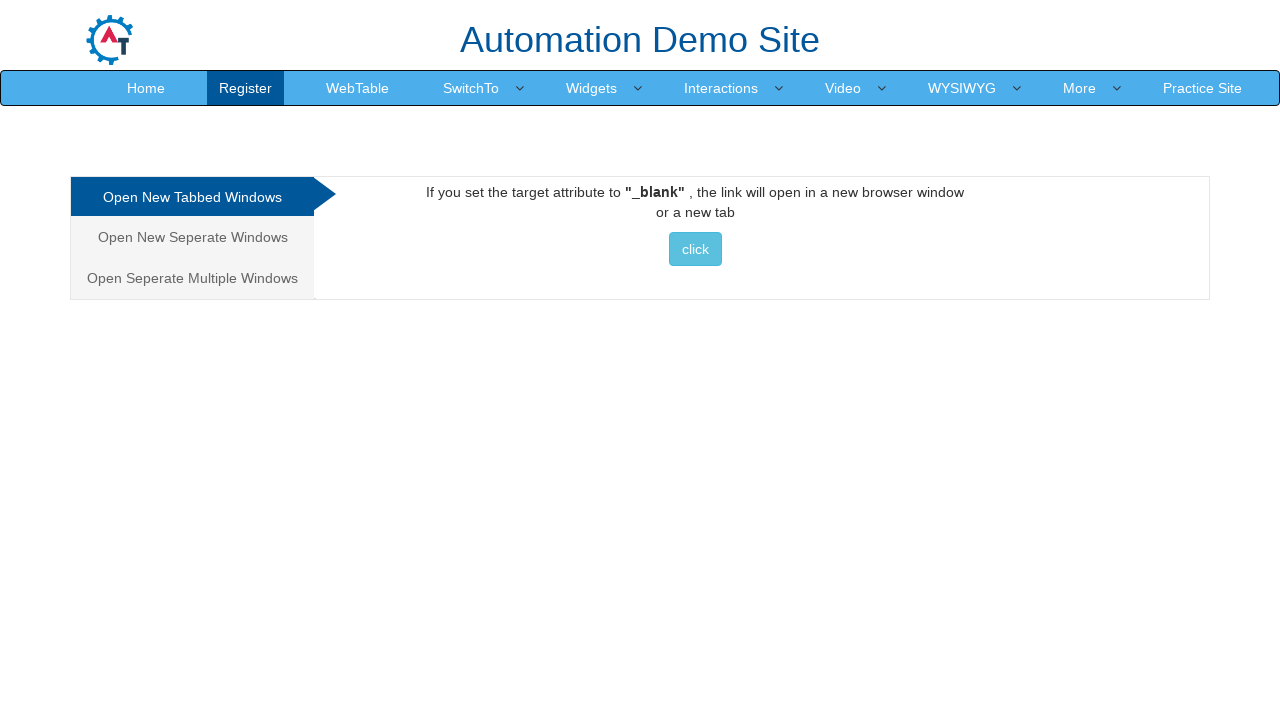

Clicked on 'Open New Seperate Windows' link at (192, 237) on text=Open New Seperate Windows
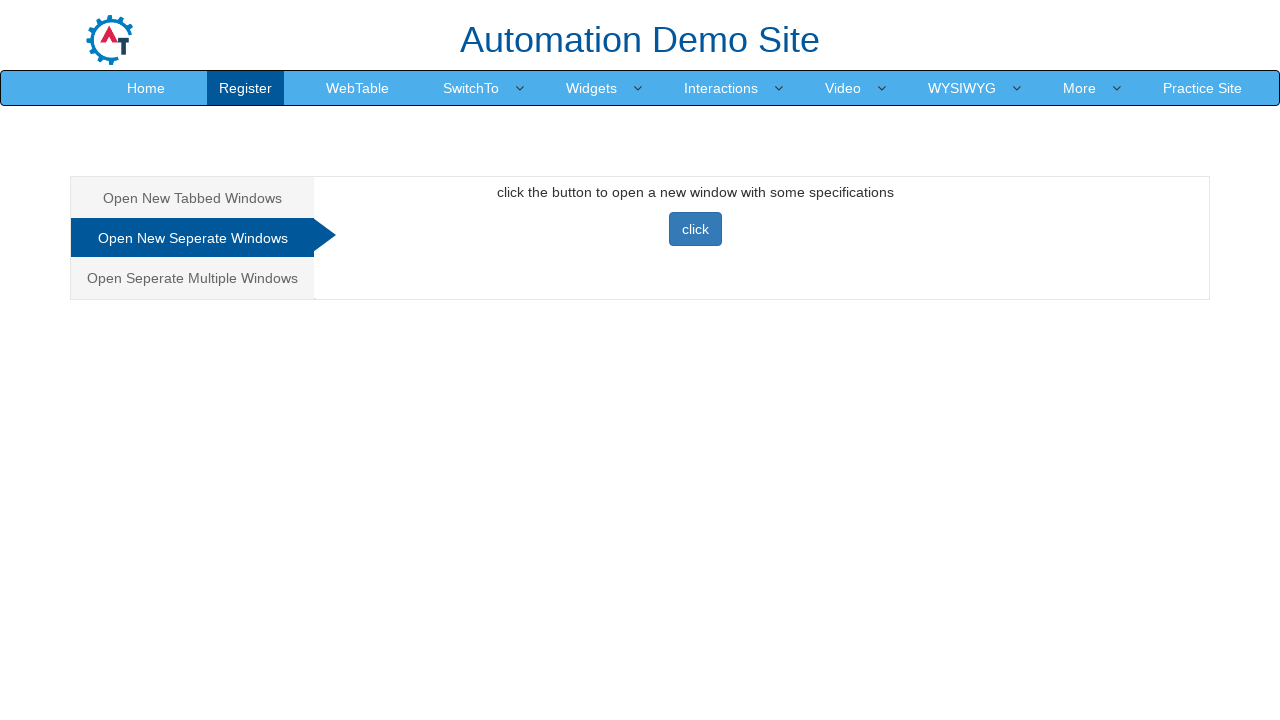

Clicked button to open new window at (695, 229) on button[onclick='newwindow()']
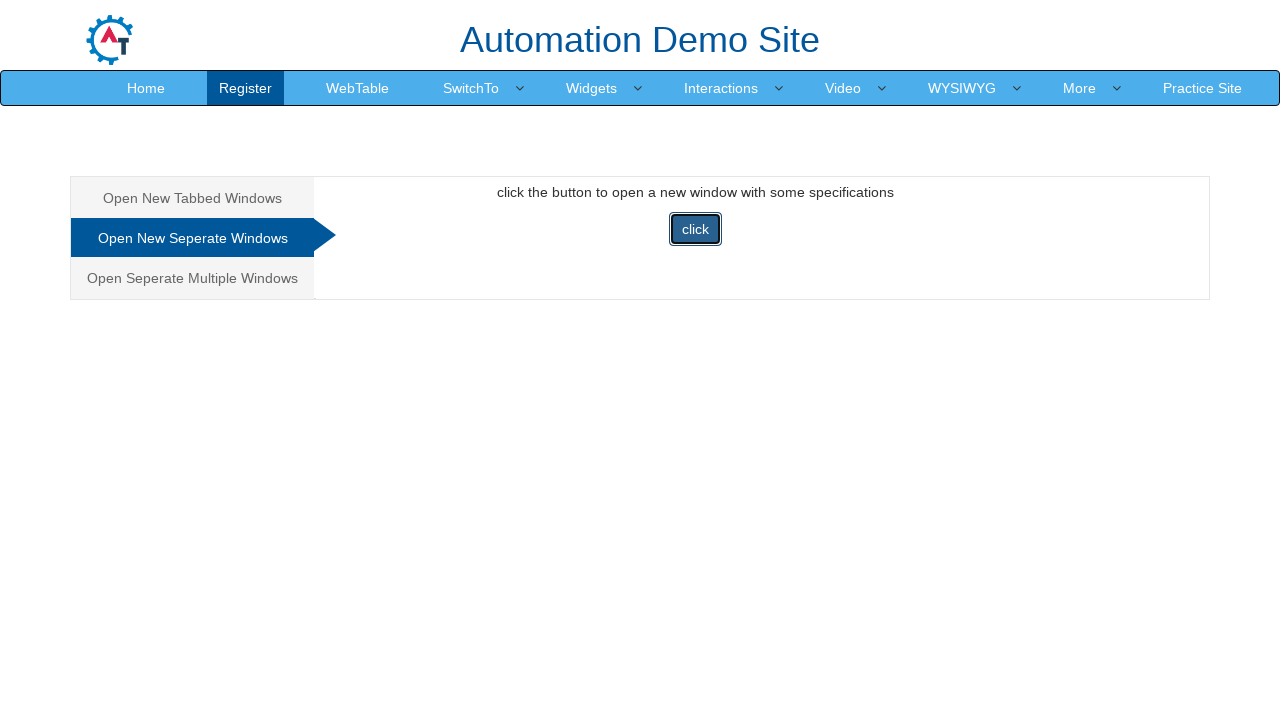

Captured new child window page object
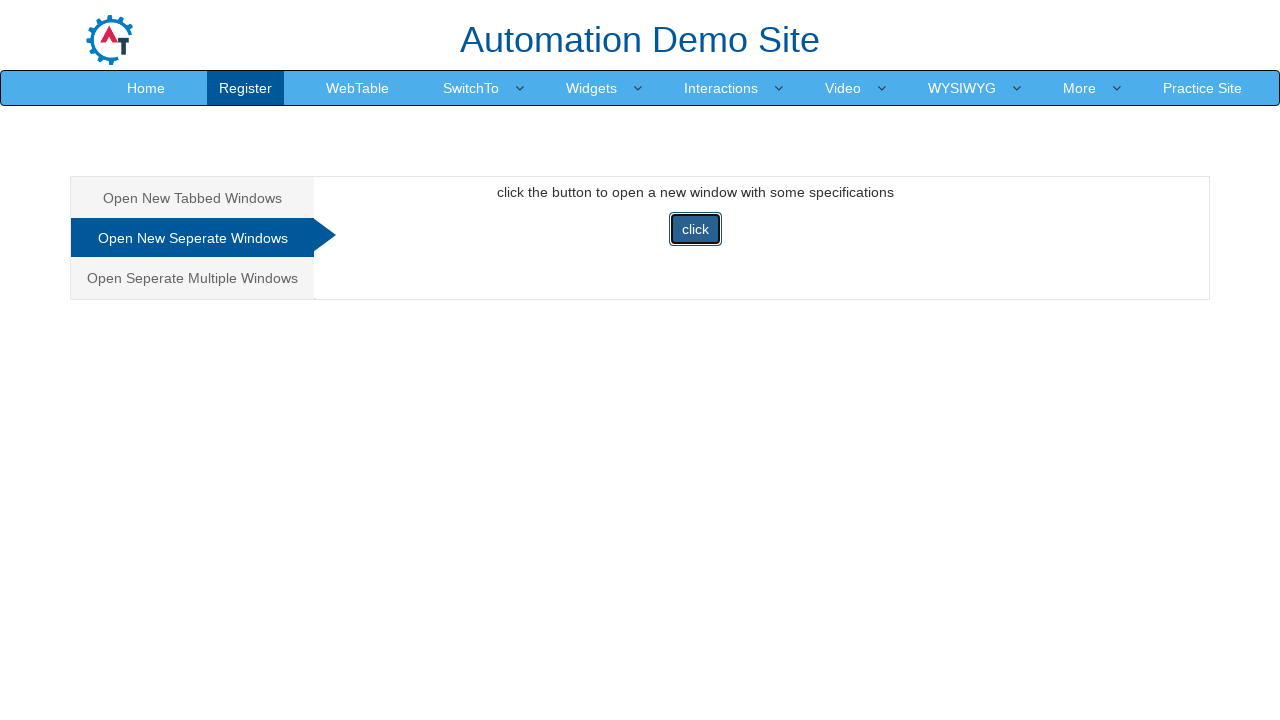

Child window finished loading
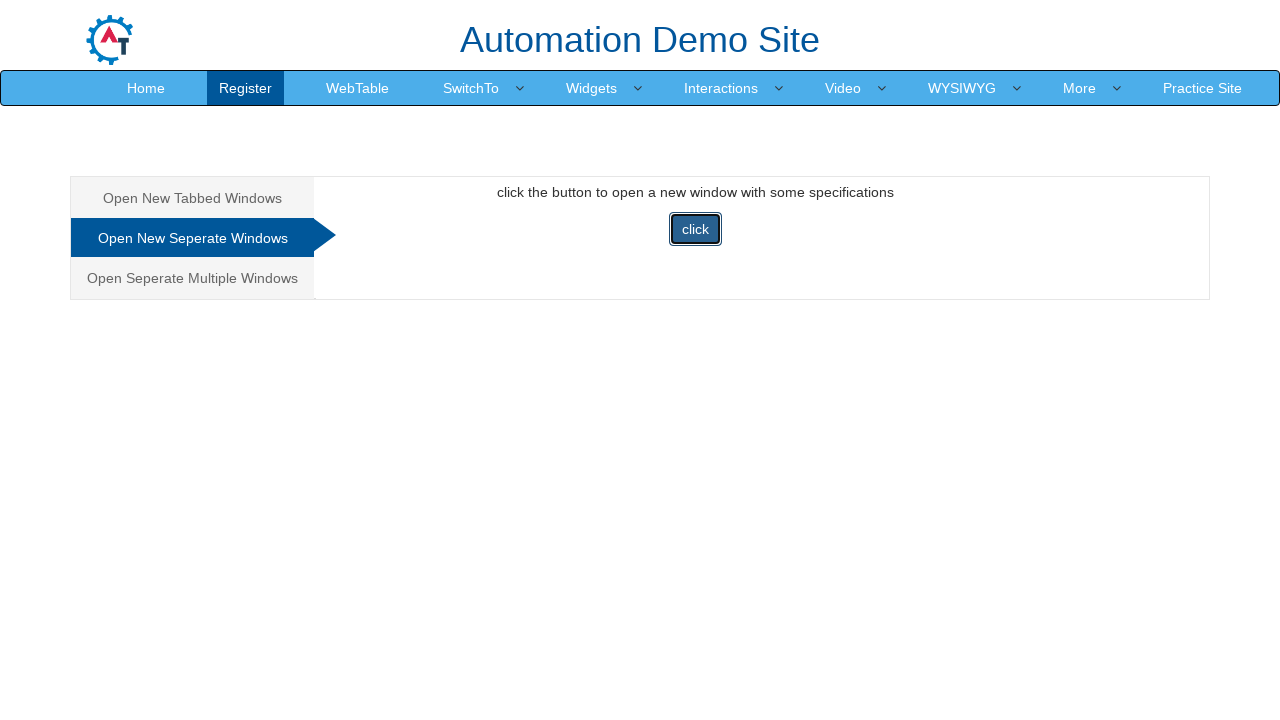

Retrieved parent window title: Frames & windows
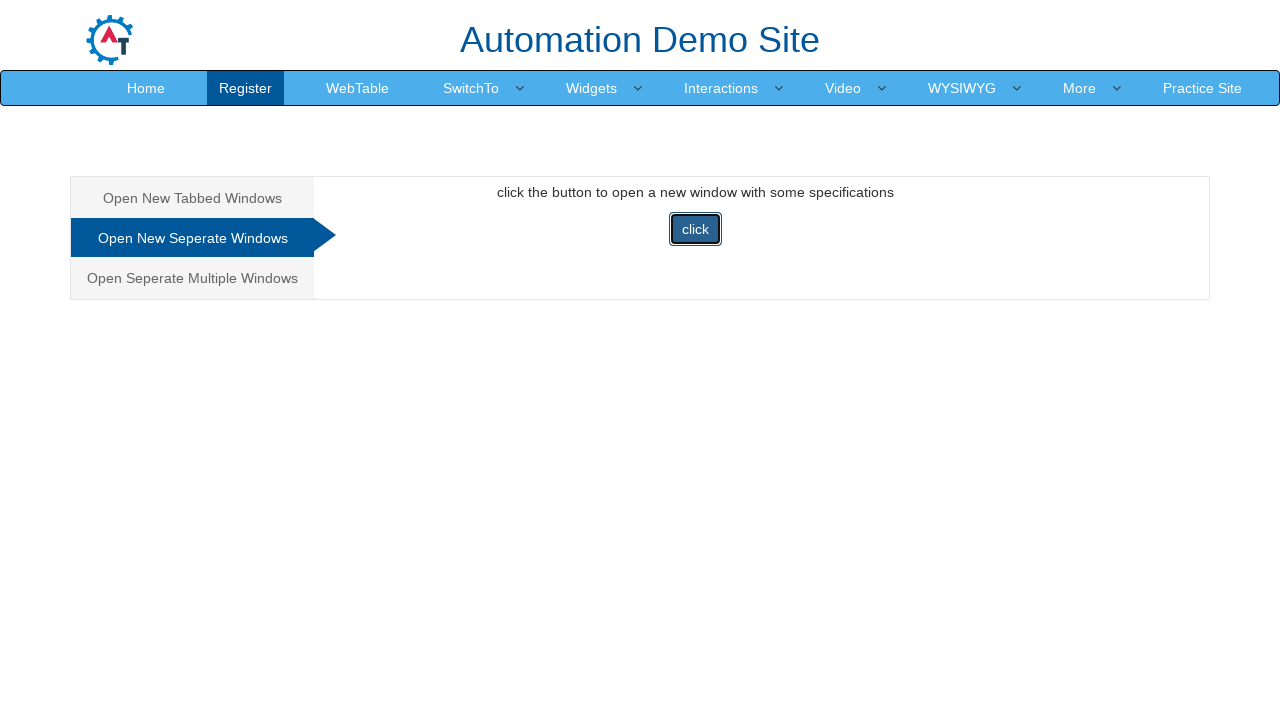

Retrieved child window title: Selenium
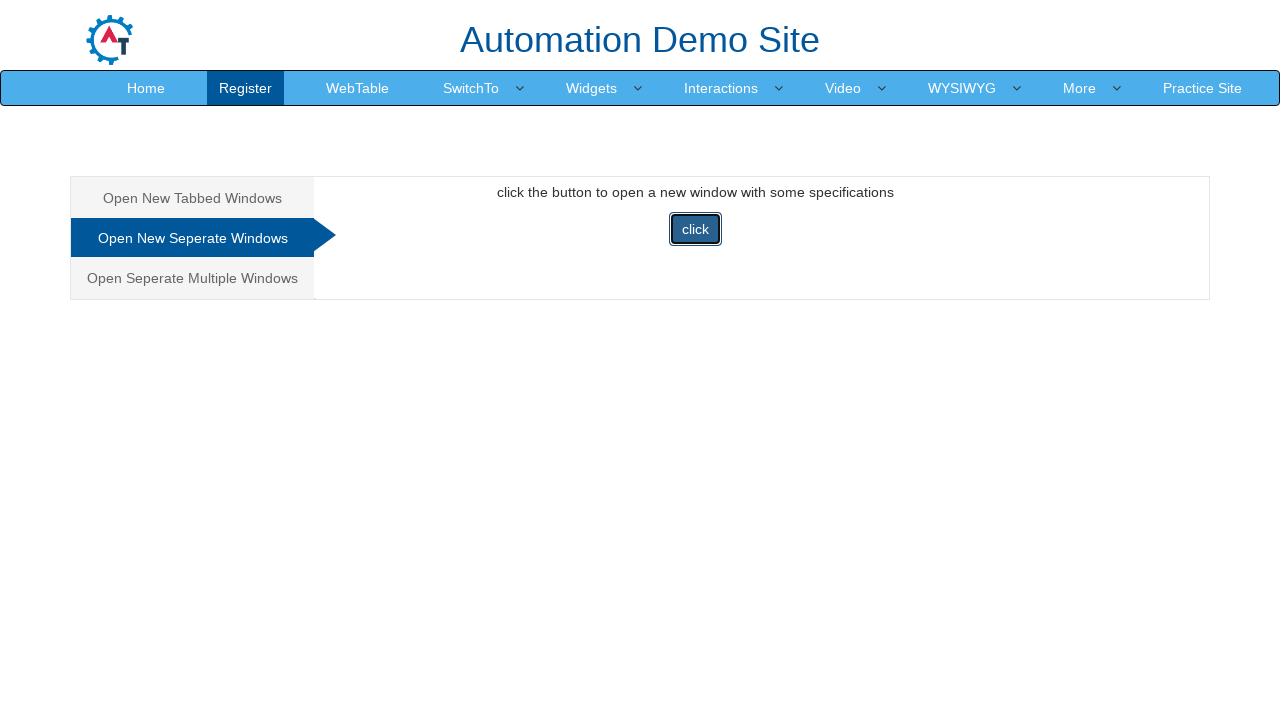

Closed child window
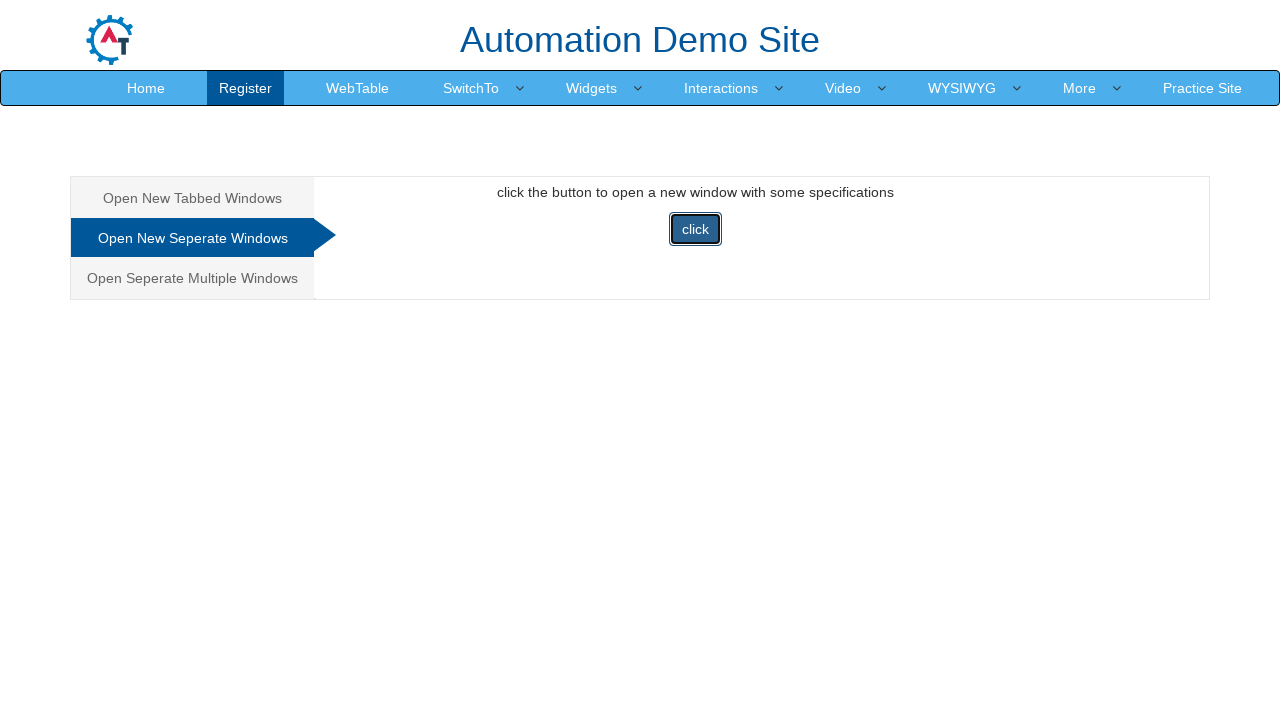

Parent window is still accessible and loaded
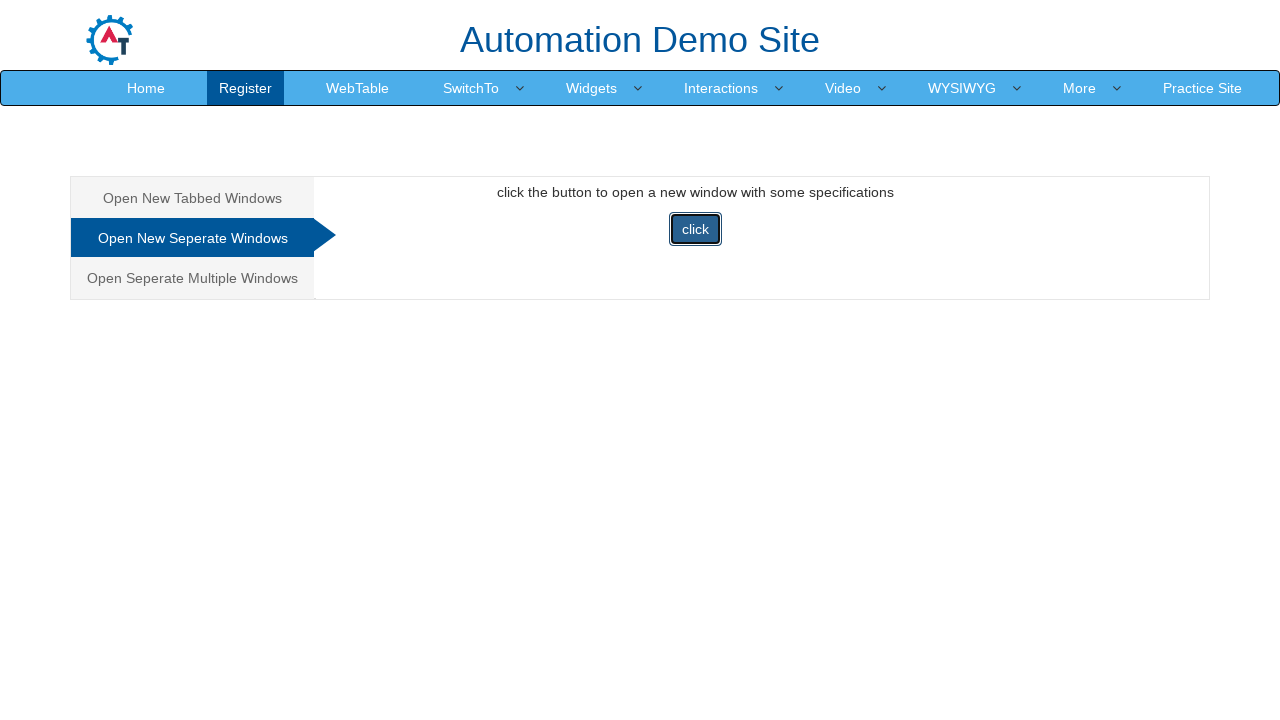

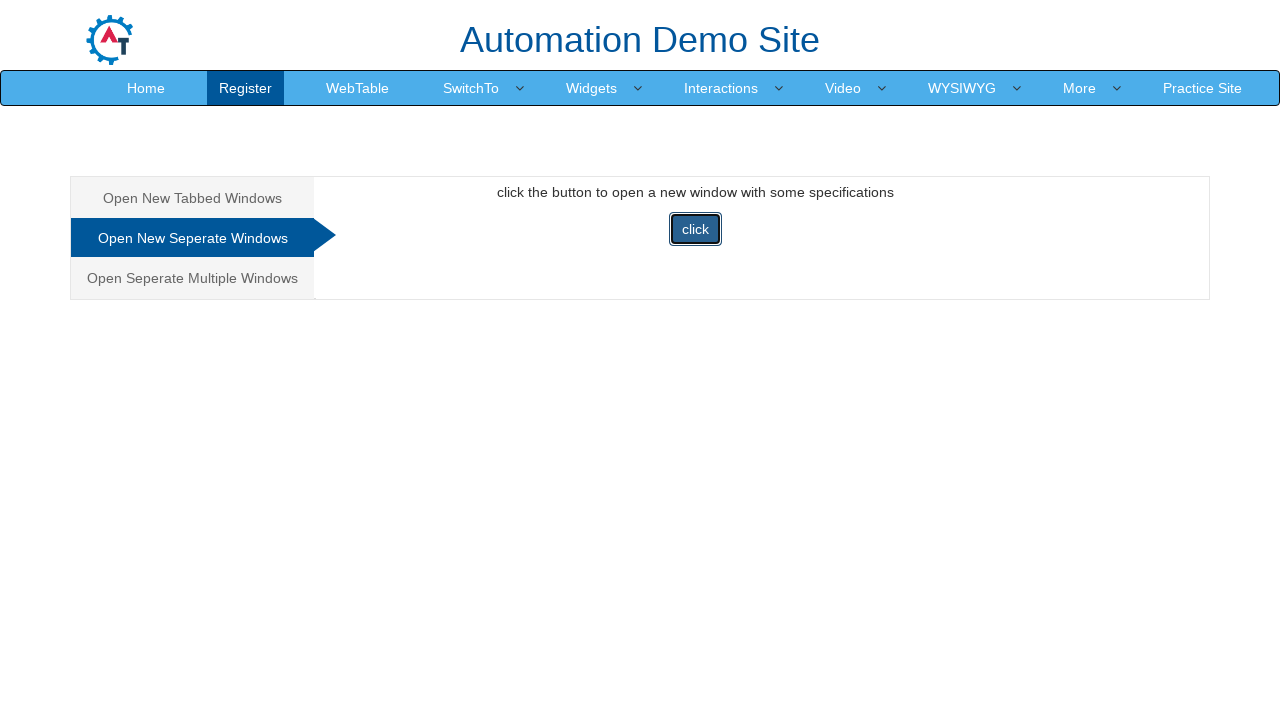